Tests typing confidential text into a password field on a test form page and verifying the value is correctly entered.

Starting URL: https://keepass.info/help/kb/testform.html

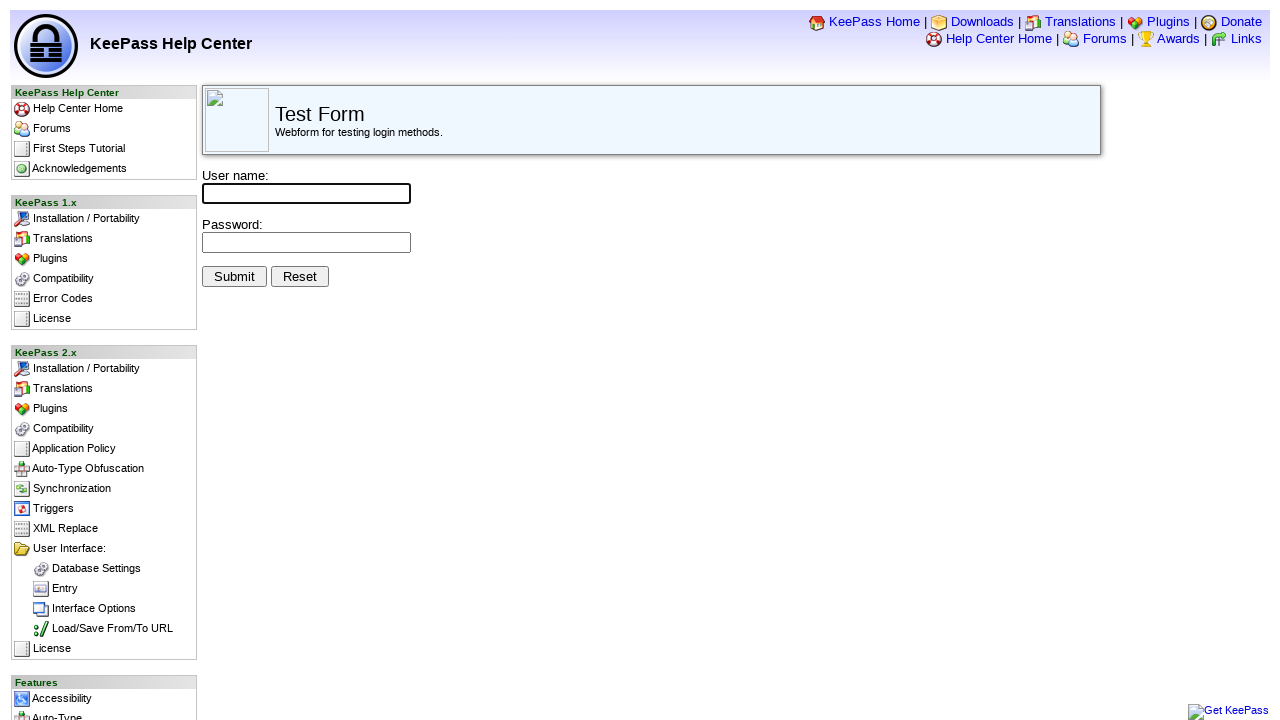

Password field loaded and is ready
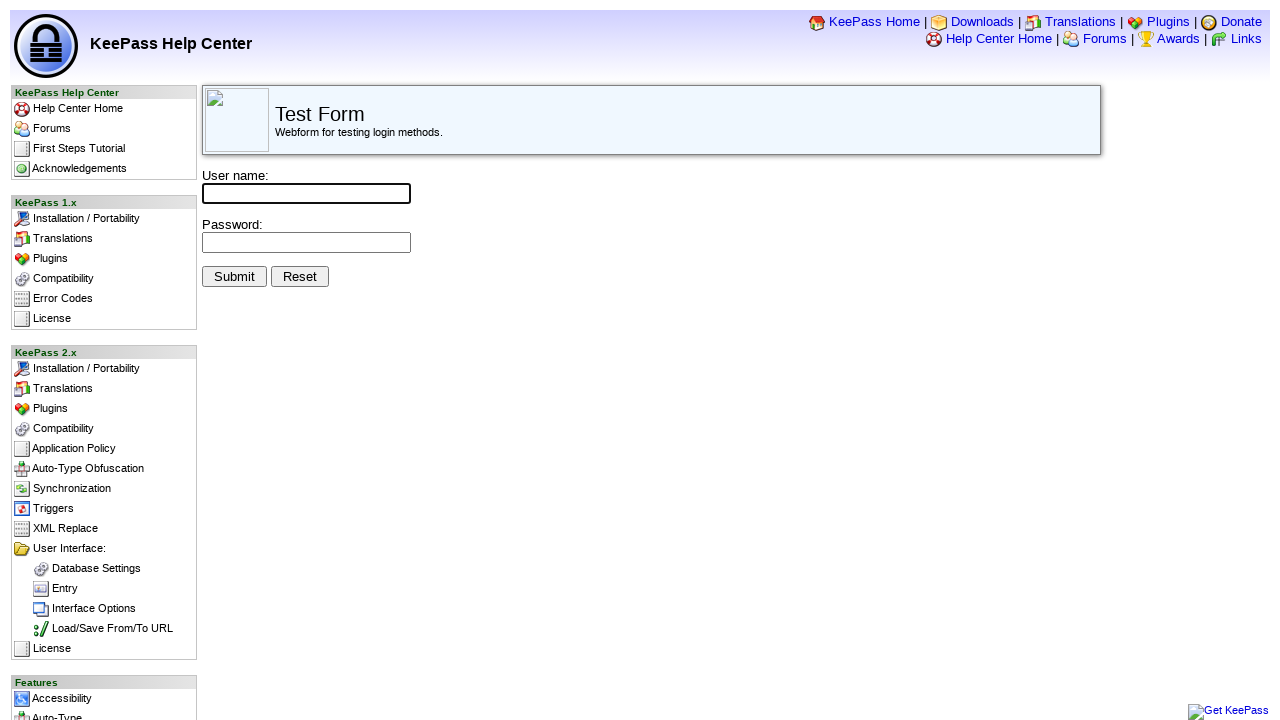

Typed confidential text 'Test-Editor' into password field on input[name='pwd']
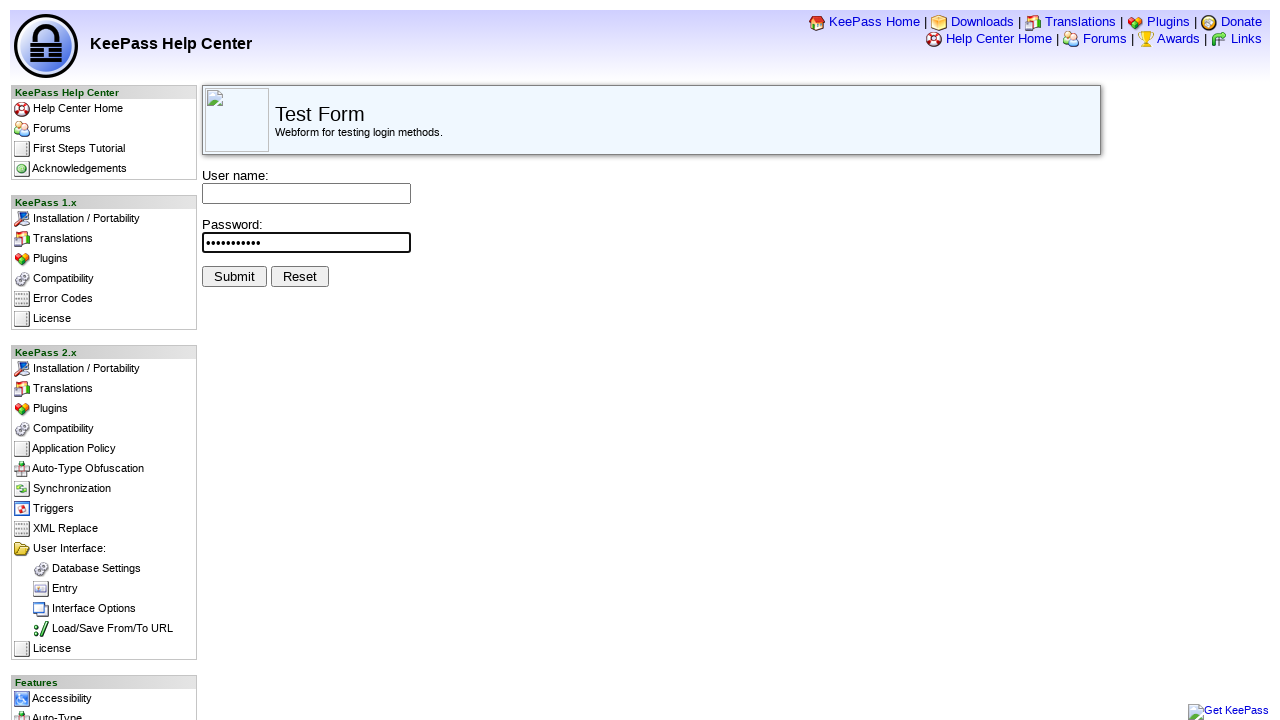

Retrieved password field value: 'Test-Editor'
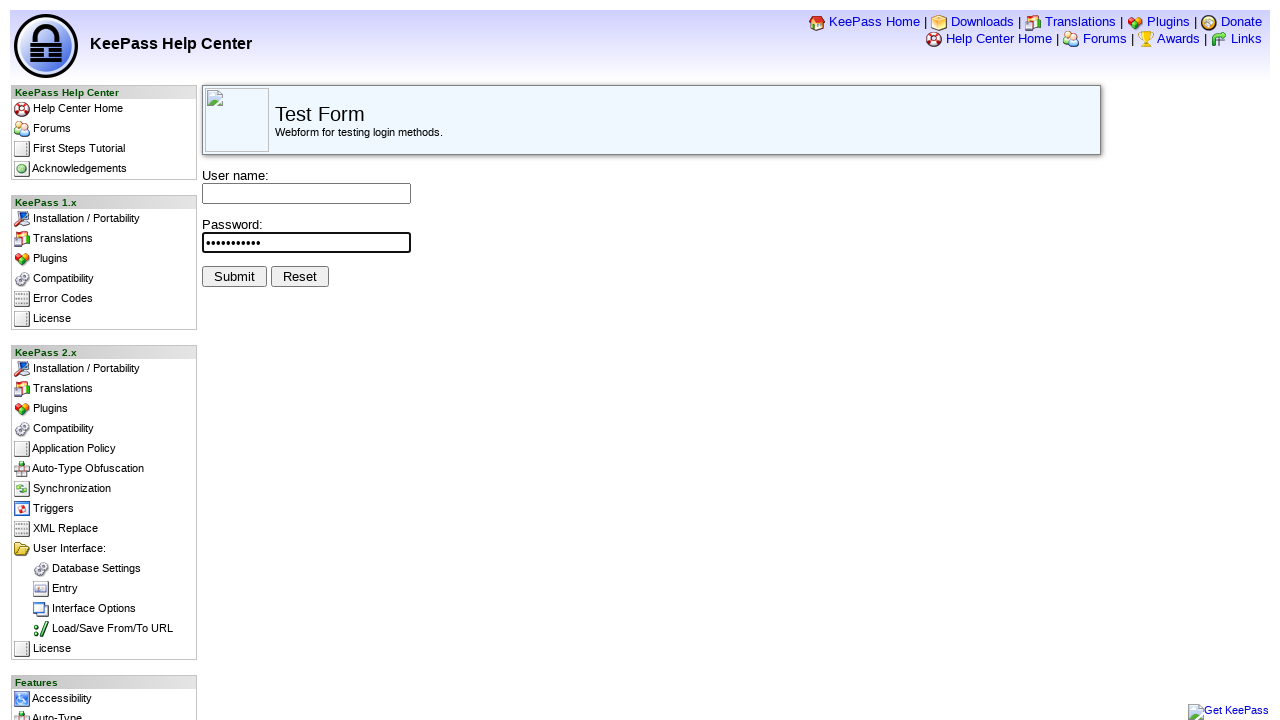

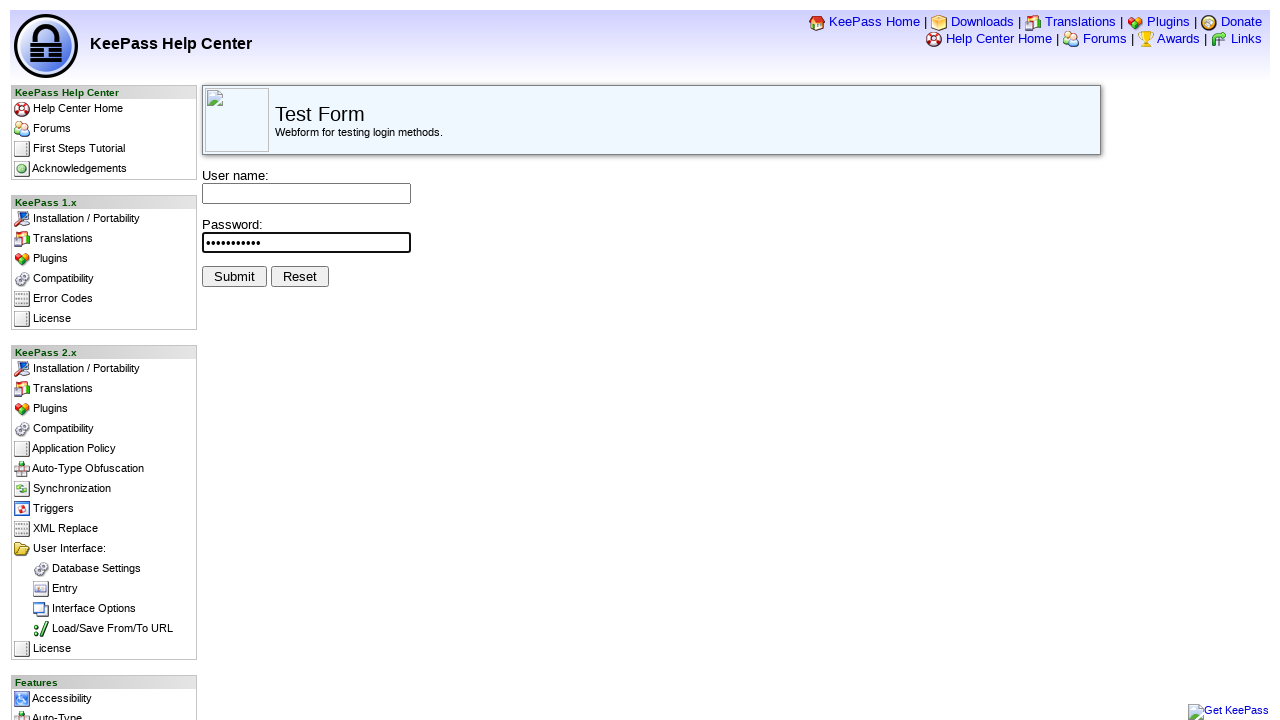